Tests that the "Mark all as complete" checkbox updates its state when individual items are completed or cleared.

Starting URL: https://demo.playwright.dev/todomvc

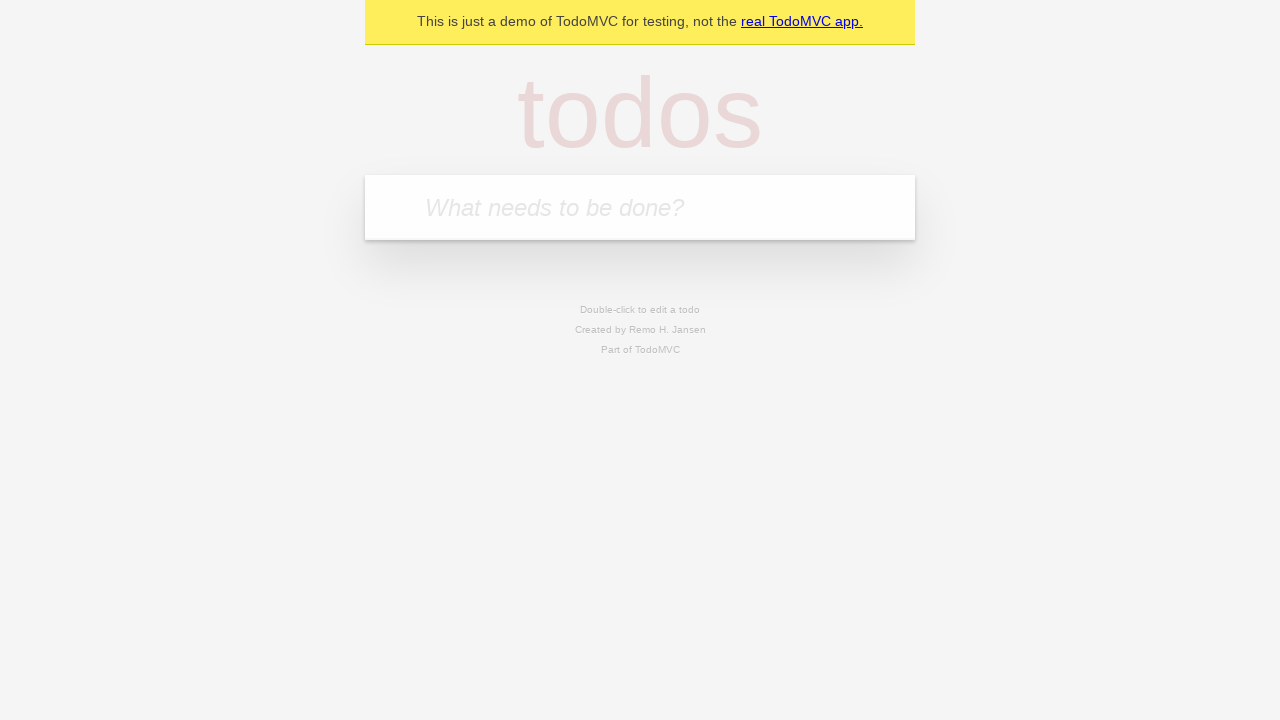

Filled todo input with 'buy some cheese' on internal:attr=[placeholder="What needs to be done?"i]
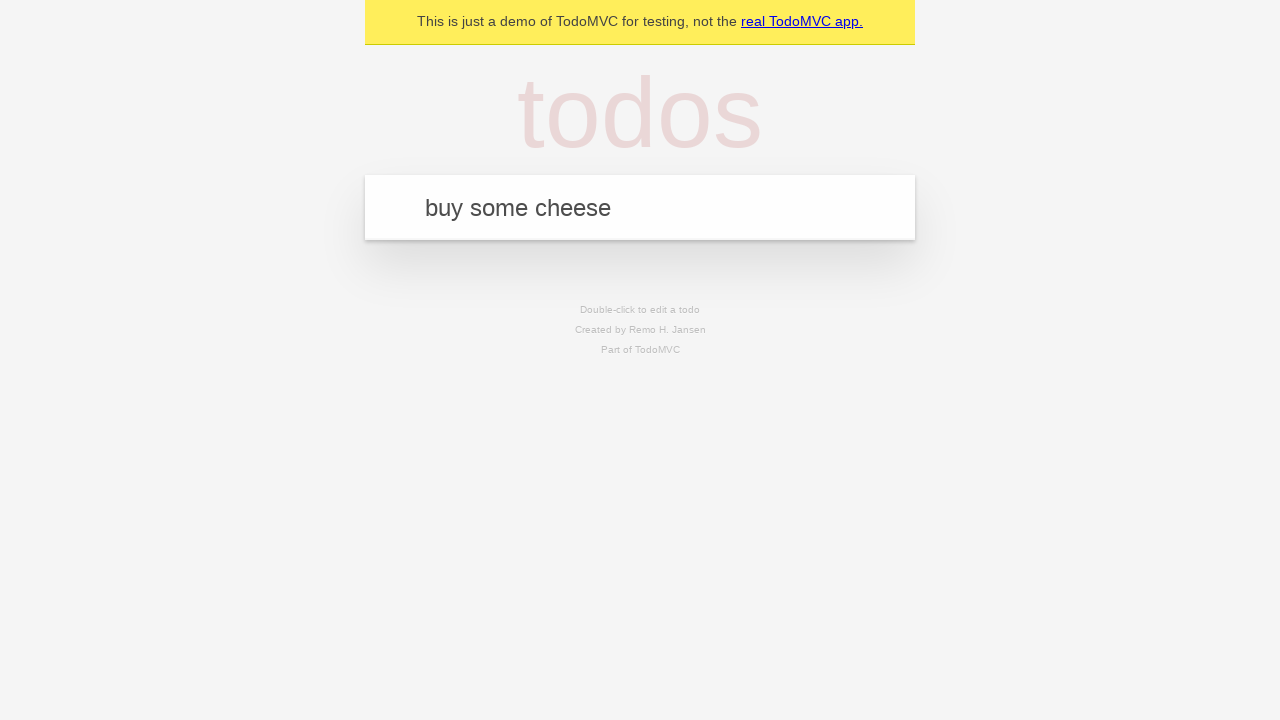

Pressed Enter to add todo 'buy some cheese' on internal:attr=[placeholder="What needs to be done?"i]
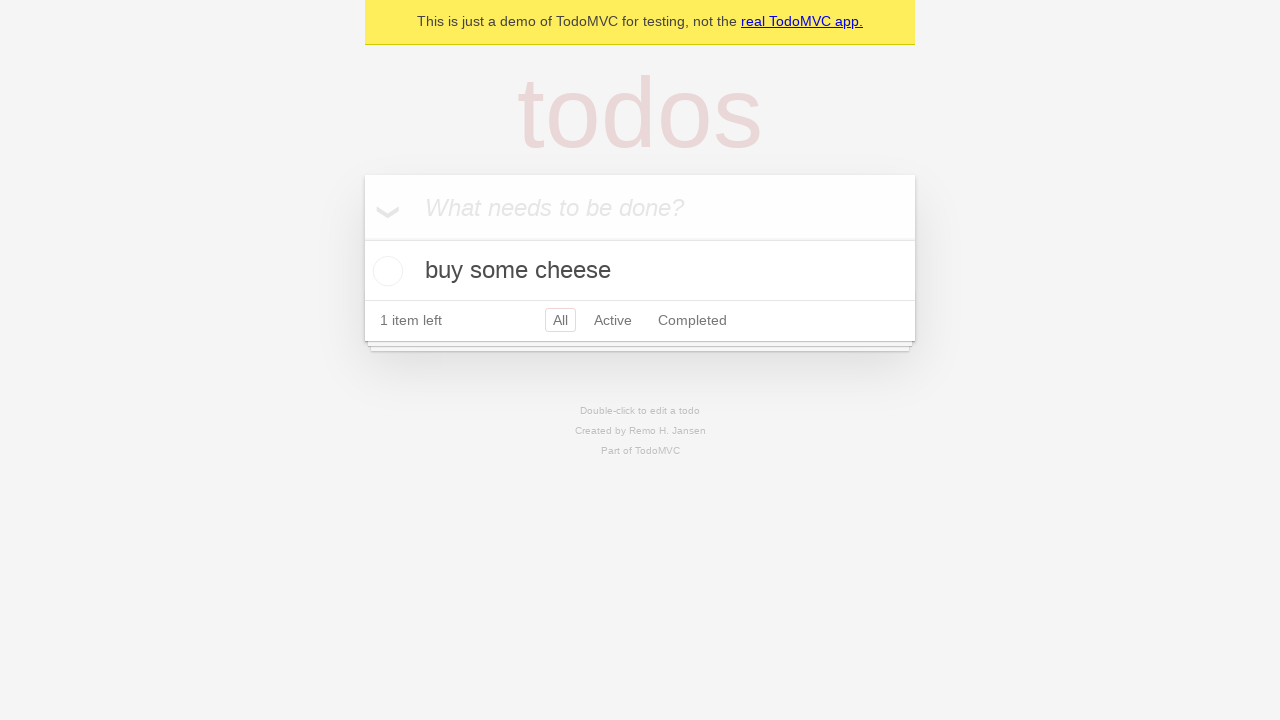

Filled todo input with 'feed the cat' on internal:attr=[placeholder="What needs to be done?"i]
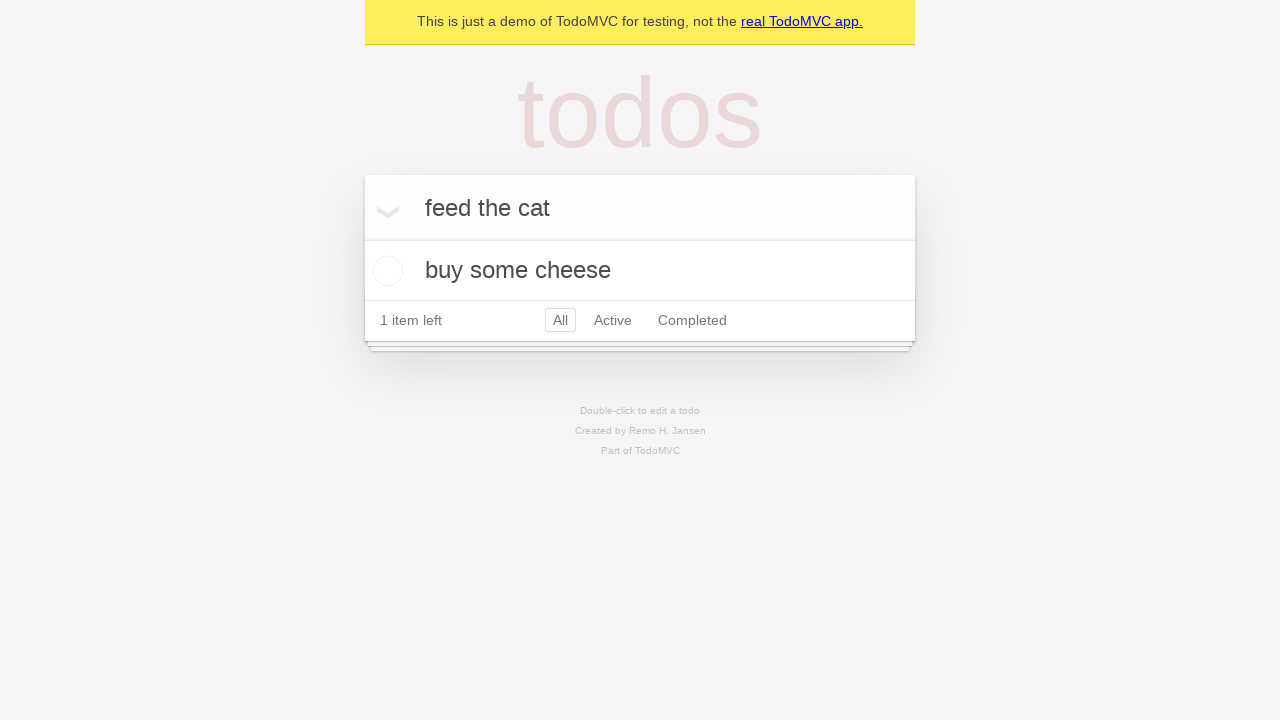

Pressed Enter to add todo 'feed the cat' on internal:attr=[placeholder="What needs to be done?"i]
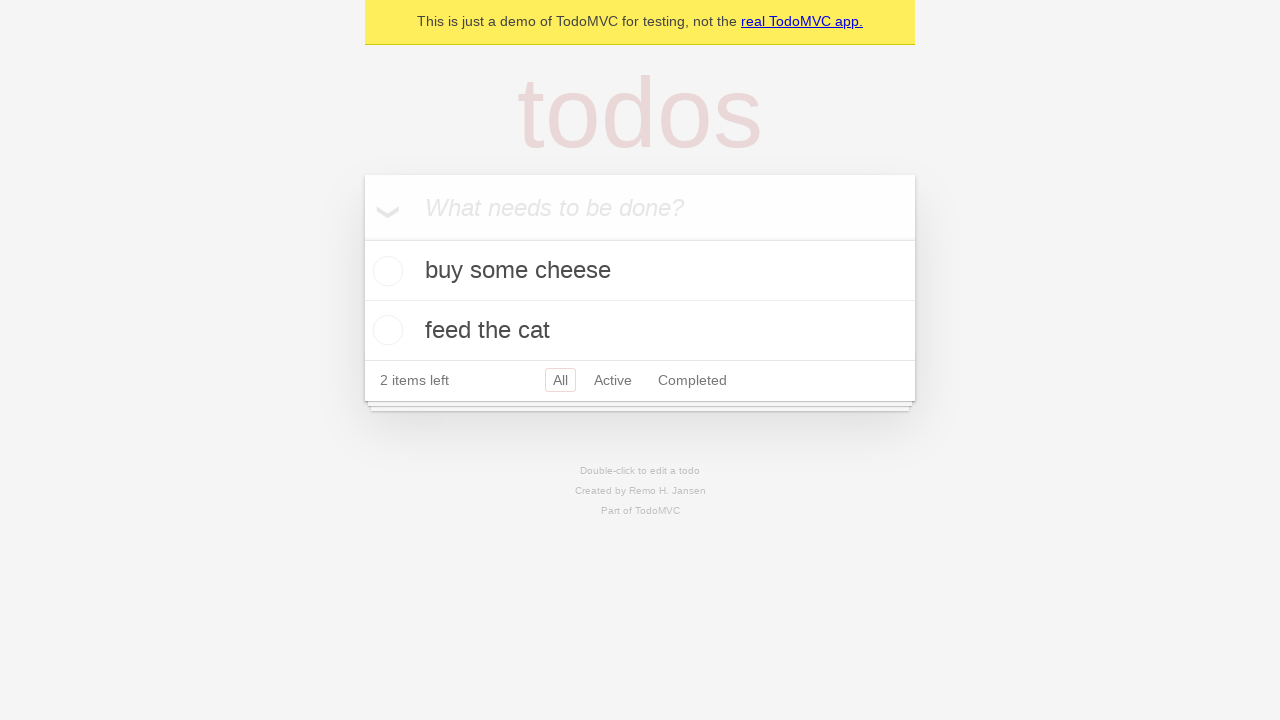

Filled todo input with 'book a doctors appointment' on internal:attr=[placeholder="What needs to be done?"i]
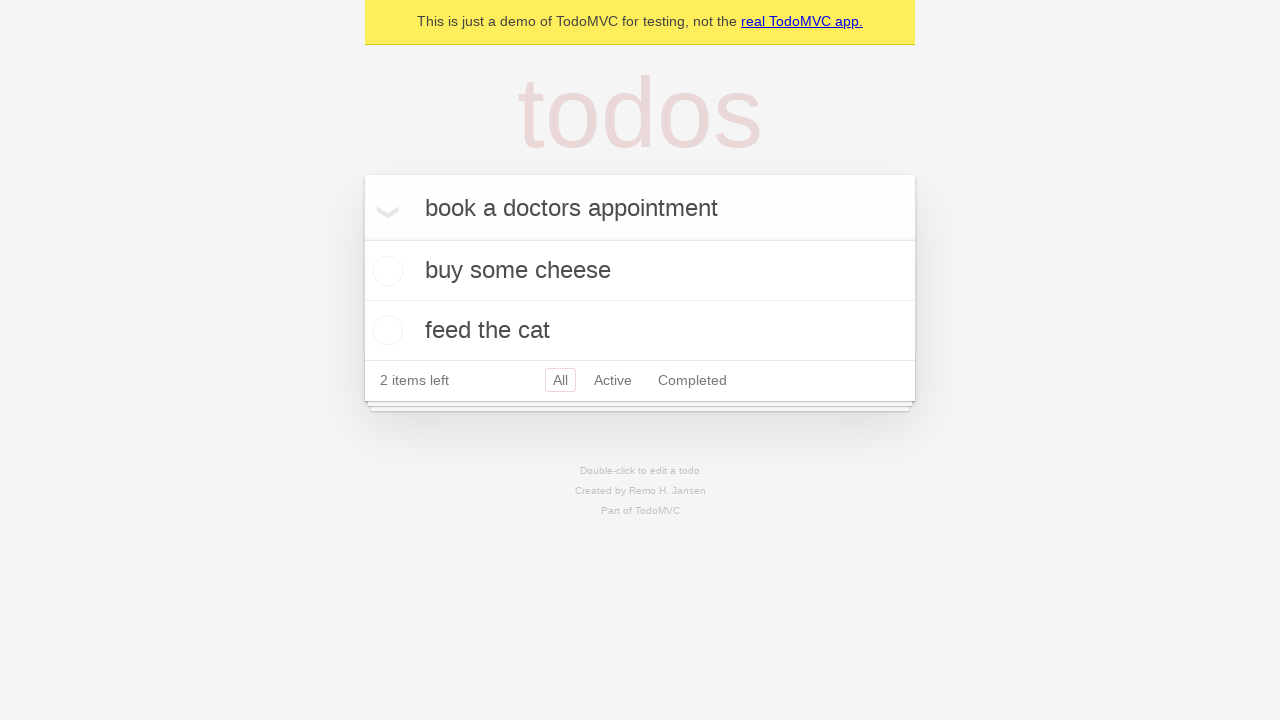

Pressed Enter to add todo 'book a doctors appointment' on internal:attr=[placeholder="What needs to be done?"i]
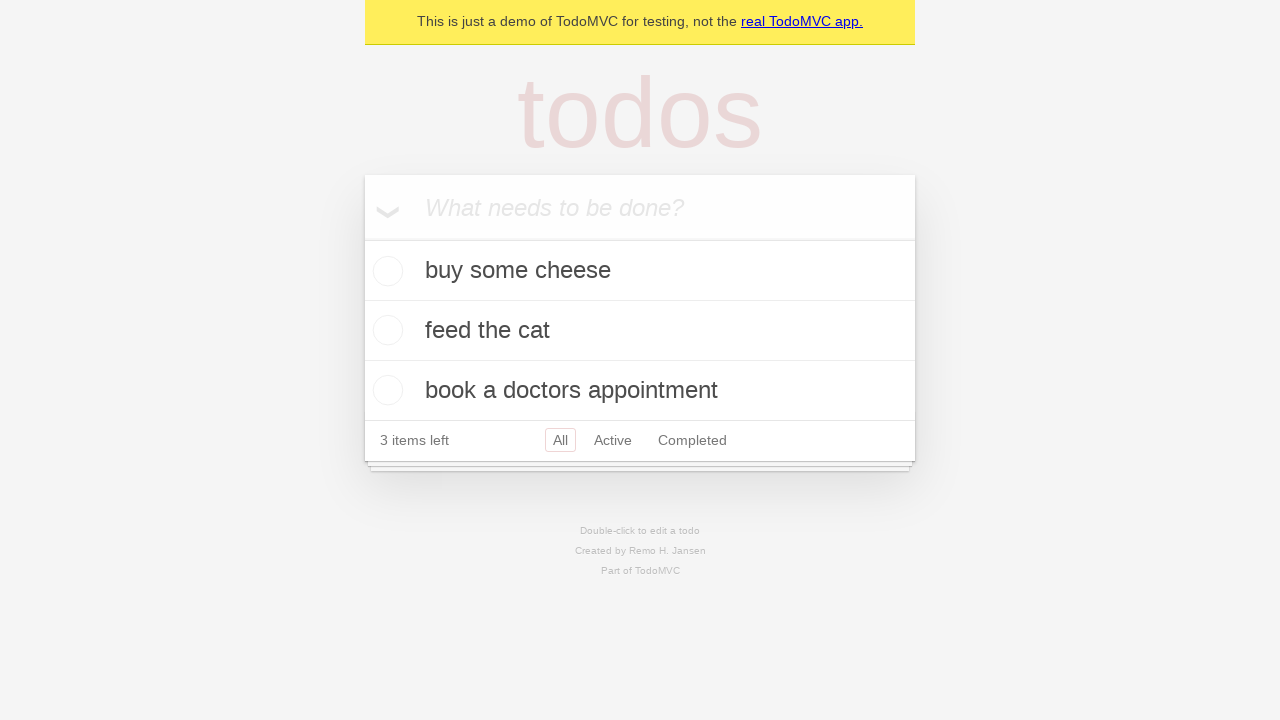

Waited for all 3 todo items to load
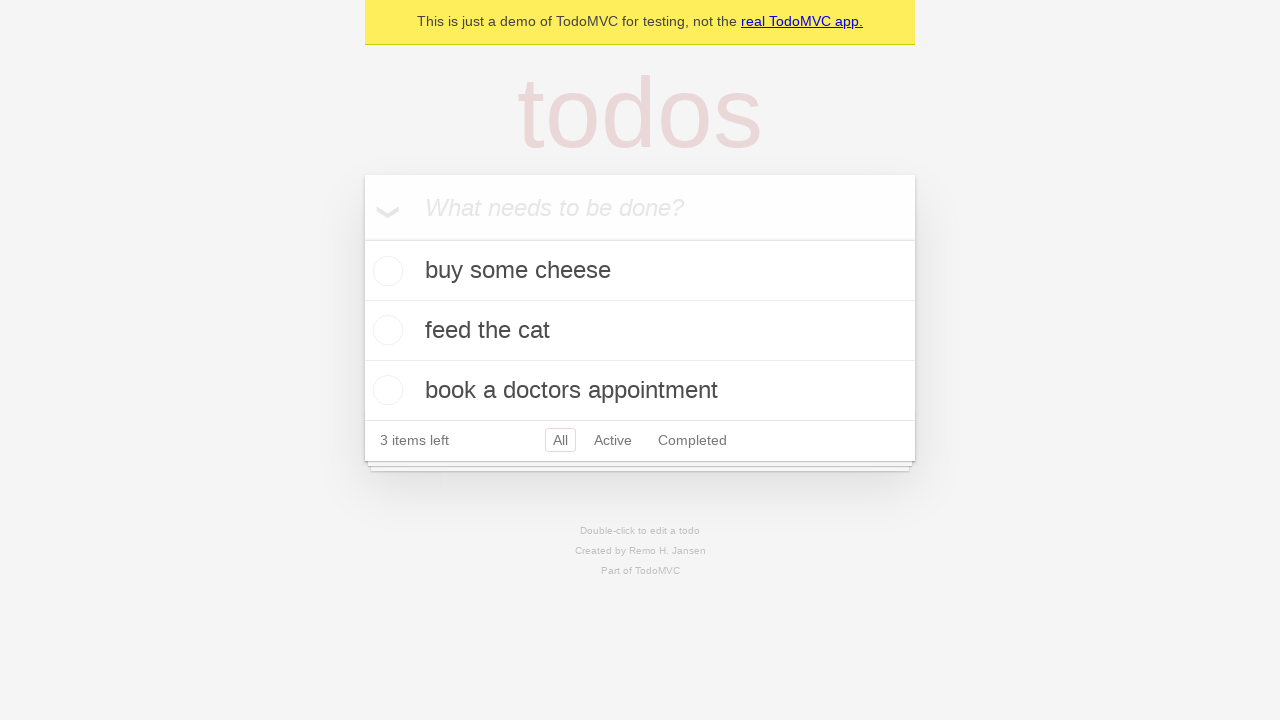

Checked 'Mark all as complete' checkbox at (362, 238) on internal:label="Mark all as complete"i
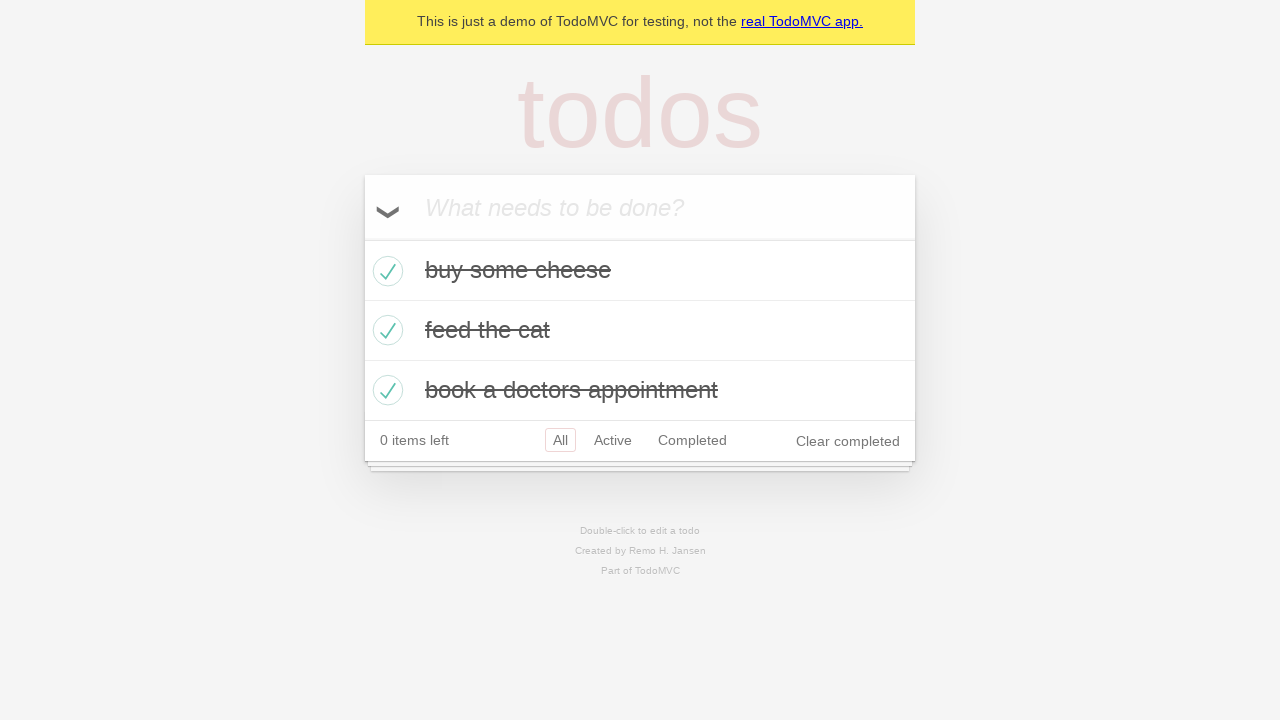

Unchecked the first todo item at (385, 271) on internal:testid=[data-testid="todo-item"s] >> nth=0 >> internal:role=checkbox
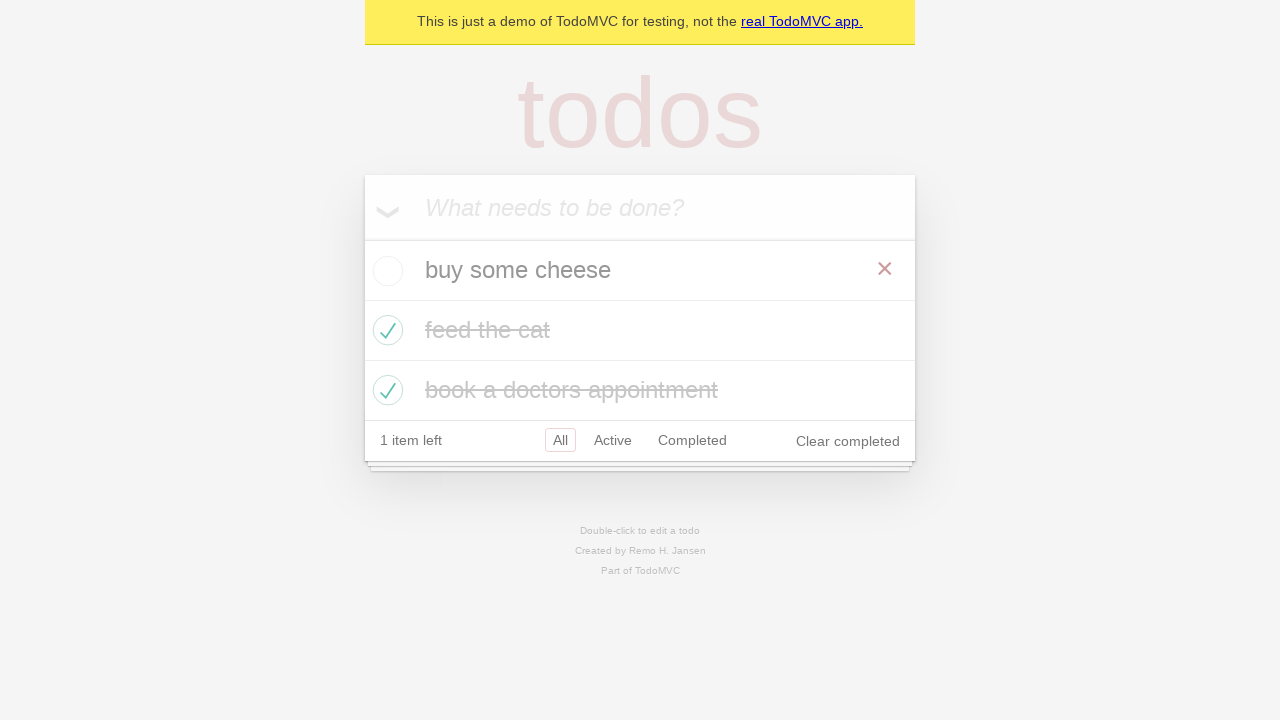

Checked the first todo item again at (385, 271) on internal:testid=[data-testid="todo-item"s] >> nth=0 >> internal:role=checkbox
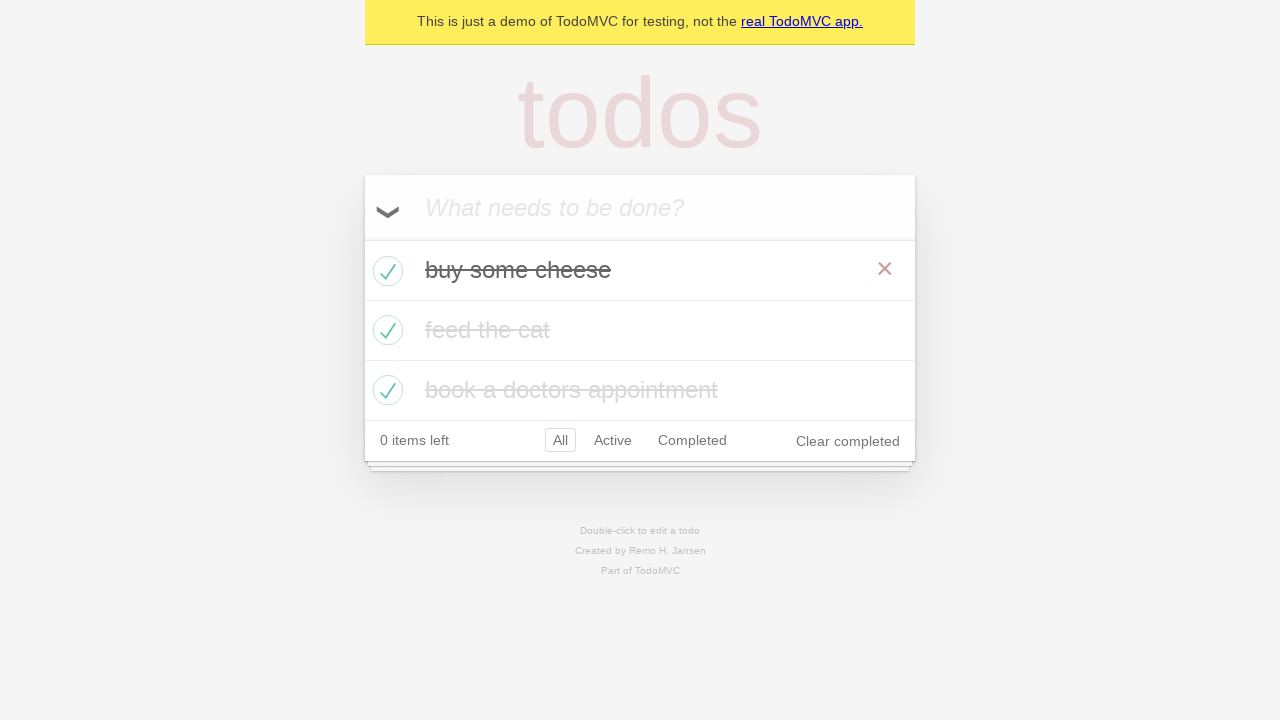

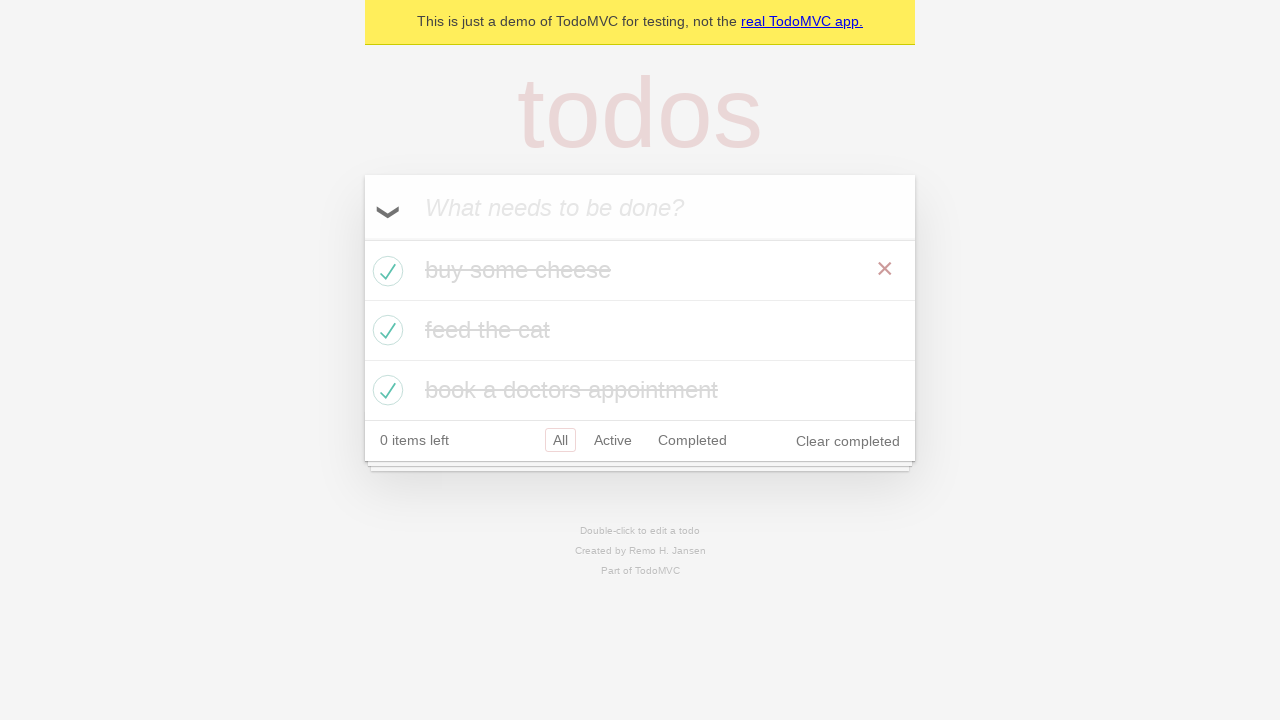